Tests that submitting the purchase form with only name and credit card filled shows an error for missing required fields

Starting URL: https://www.demoblaze.com/prod.html?idp_=1

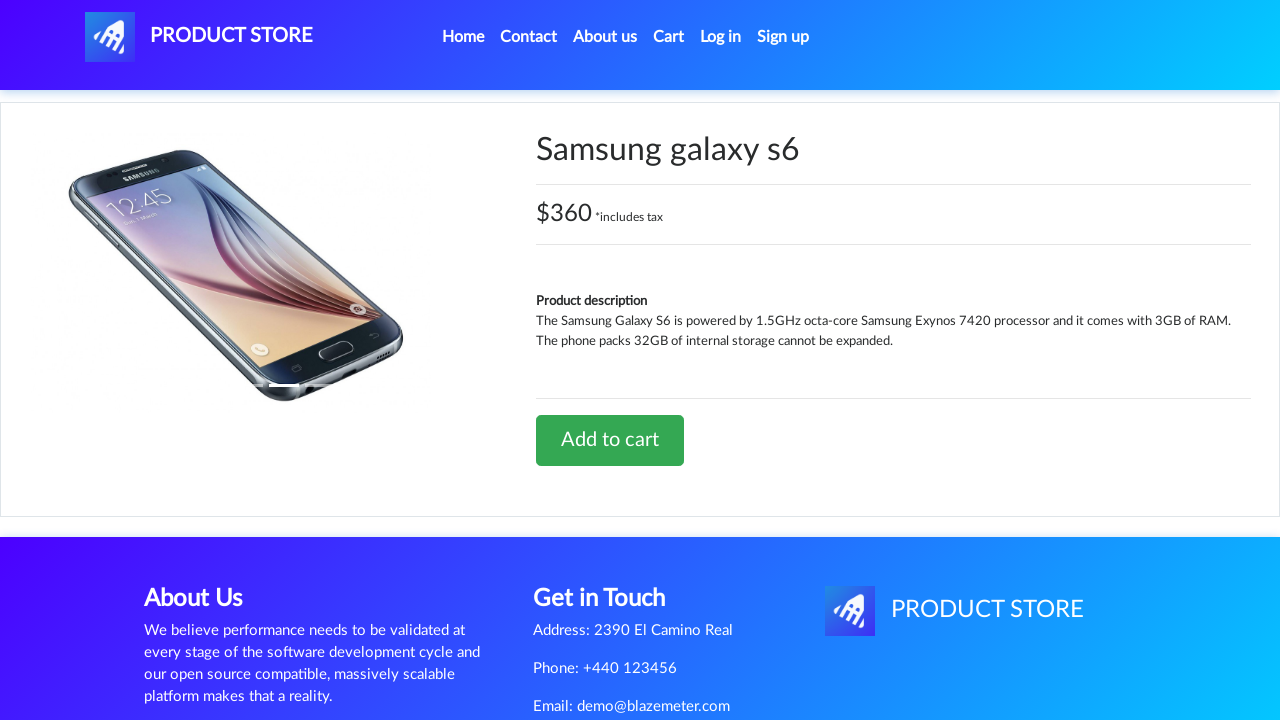

Clicked on product to add to cart at (610, 440) on xpath=//*[@id='tbodyid']/div[2]/div/a
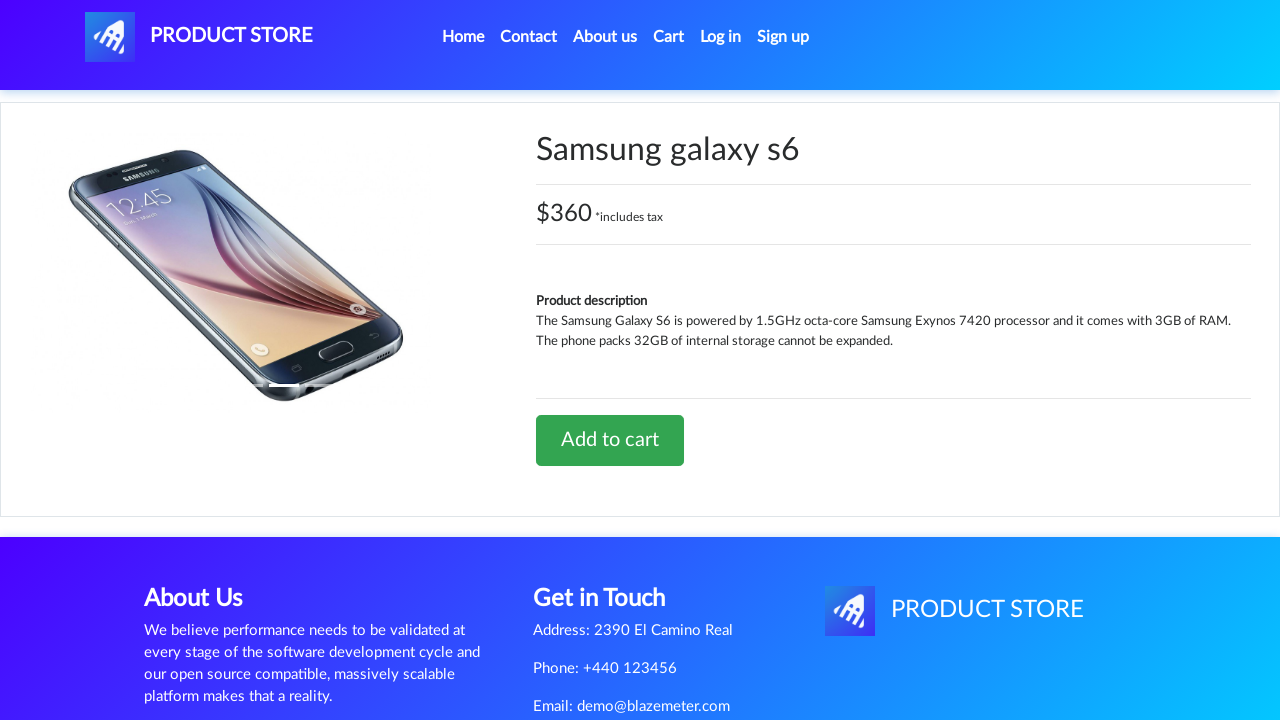

Waited for product alert to appear
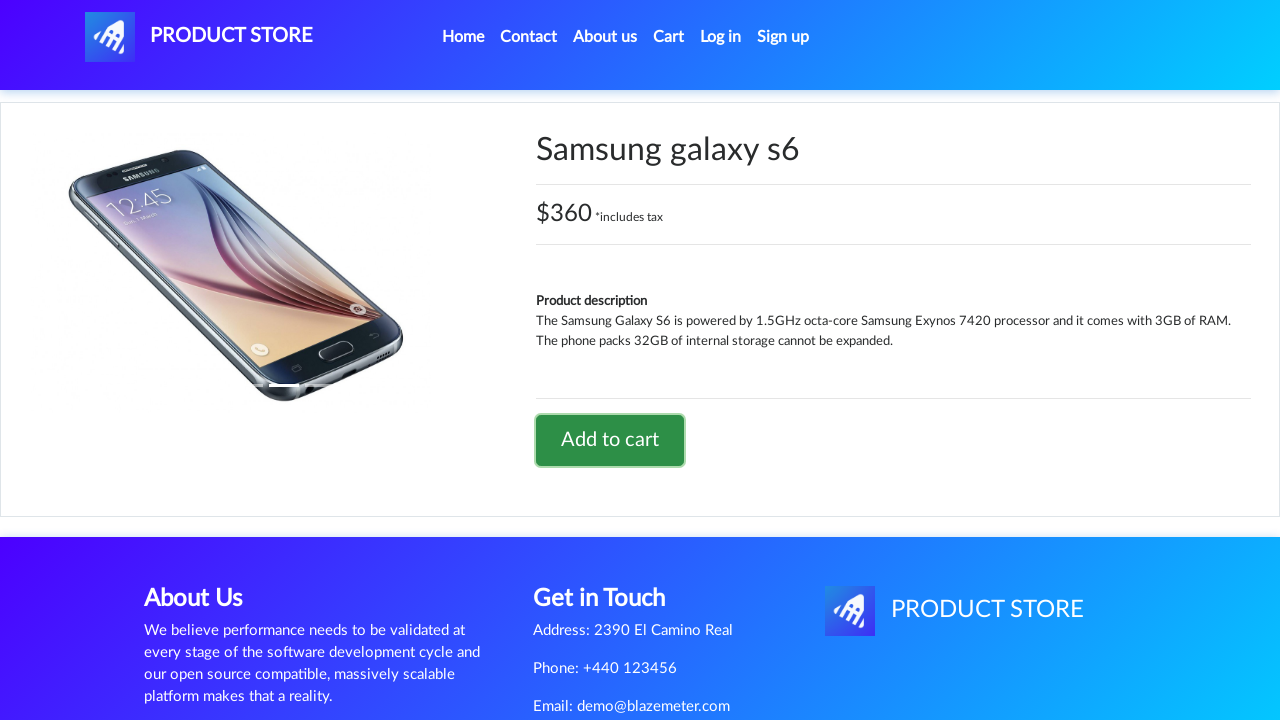

Disabled alert popup
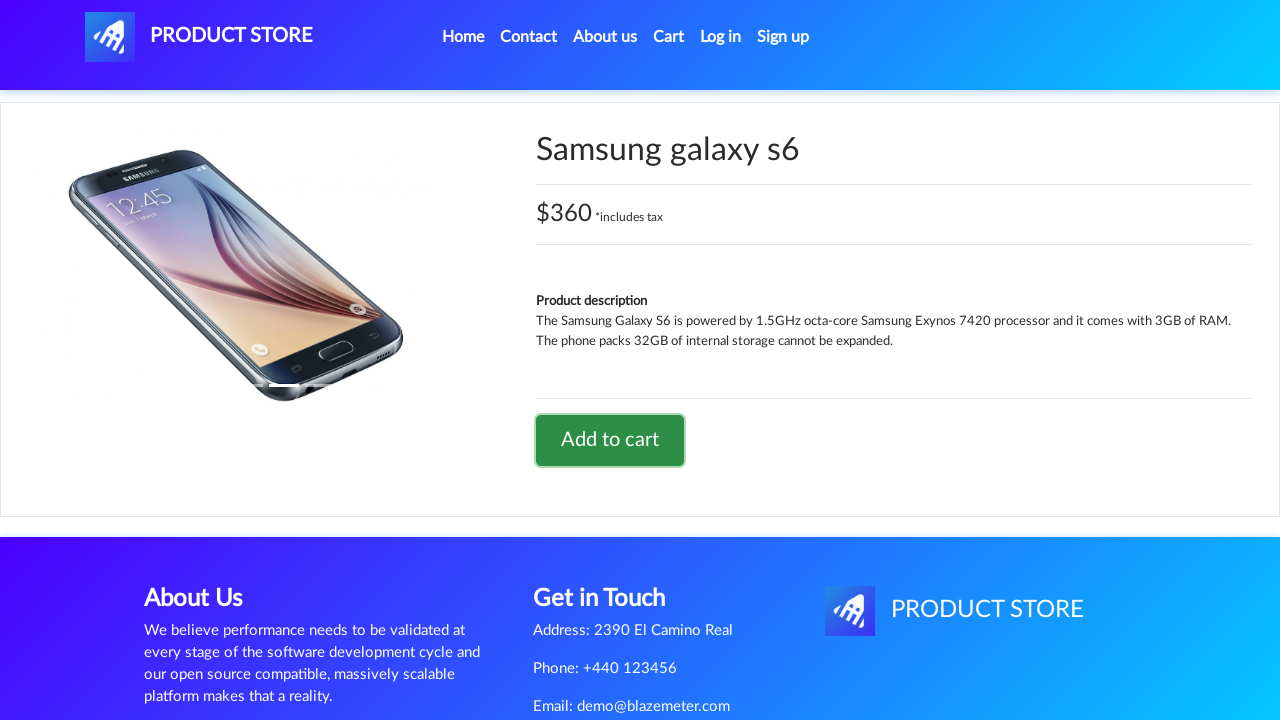

Clicked on cart button at (669, 37) on #cartur
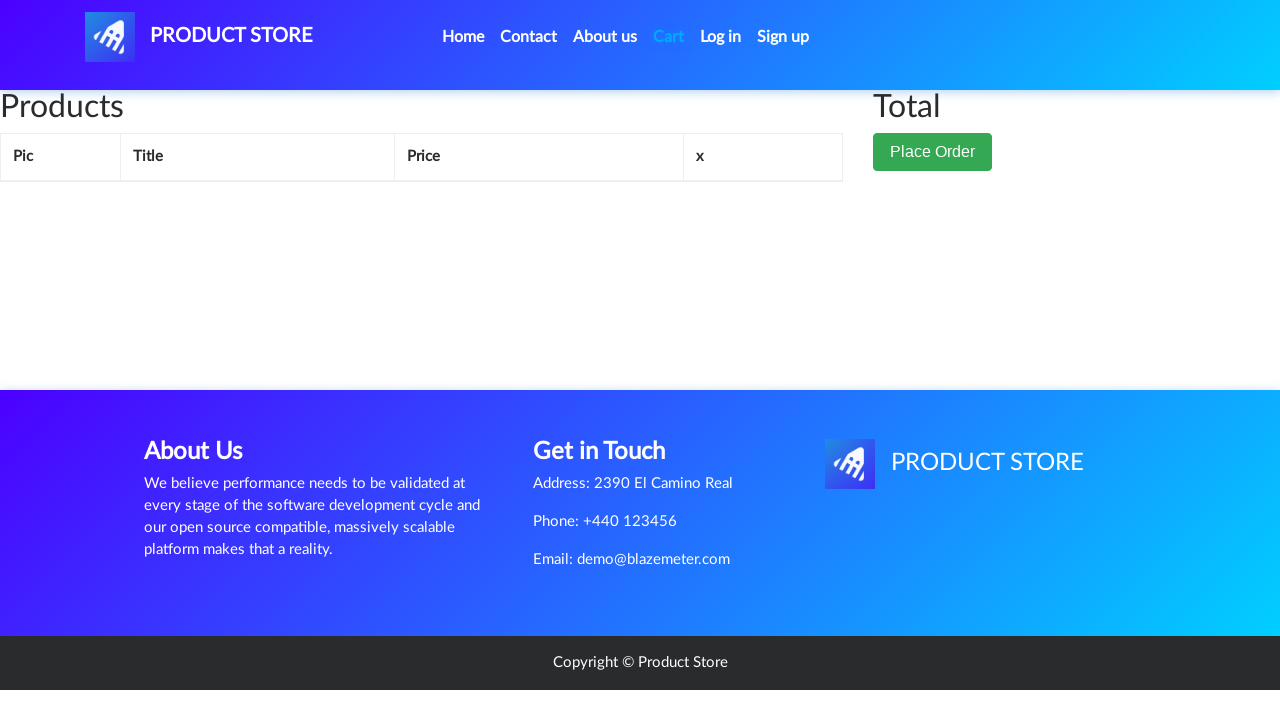

Cart page loaded
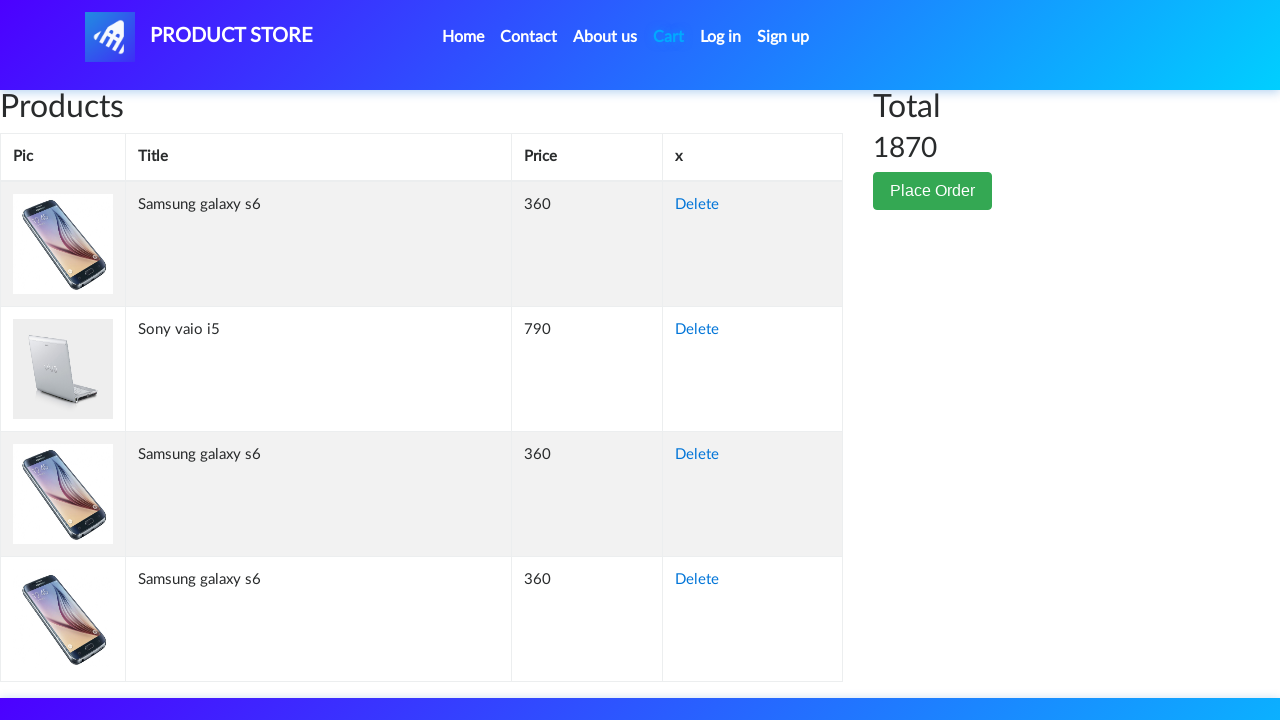

Clicked Place Order button at (933, 191) on xpath=//button[text()='Place Order']
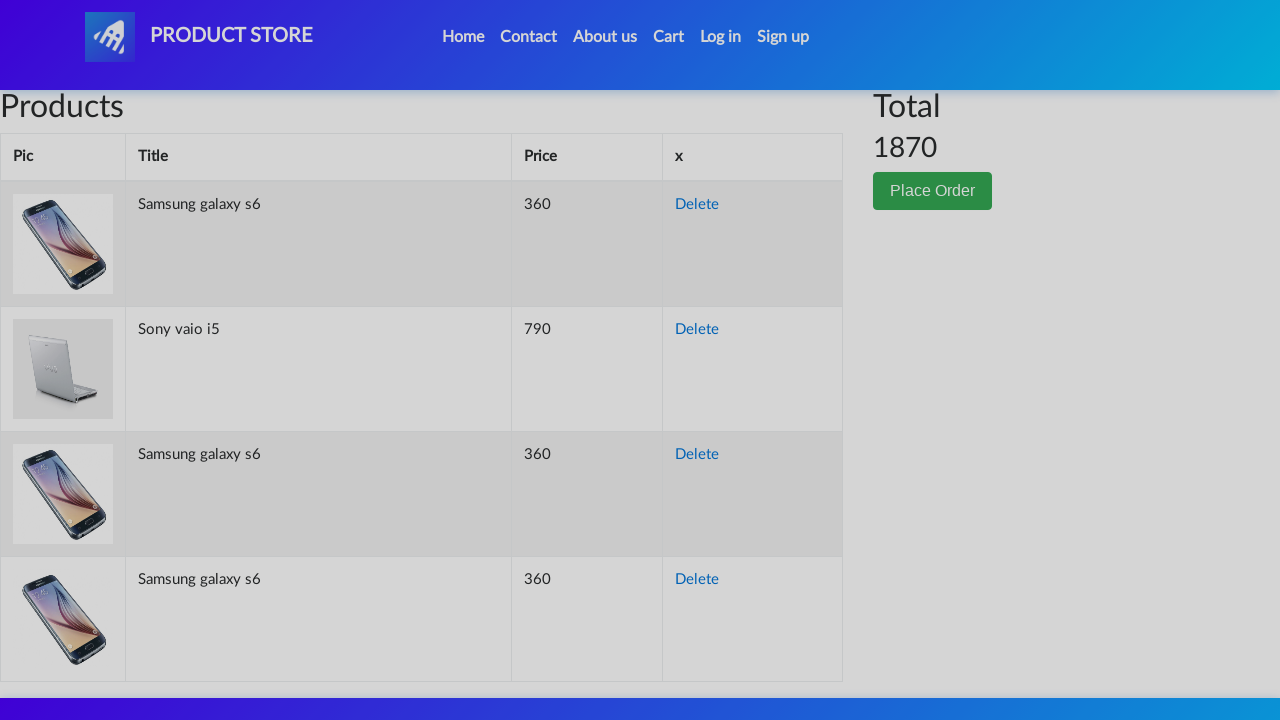

Order modal appeared
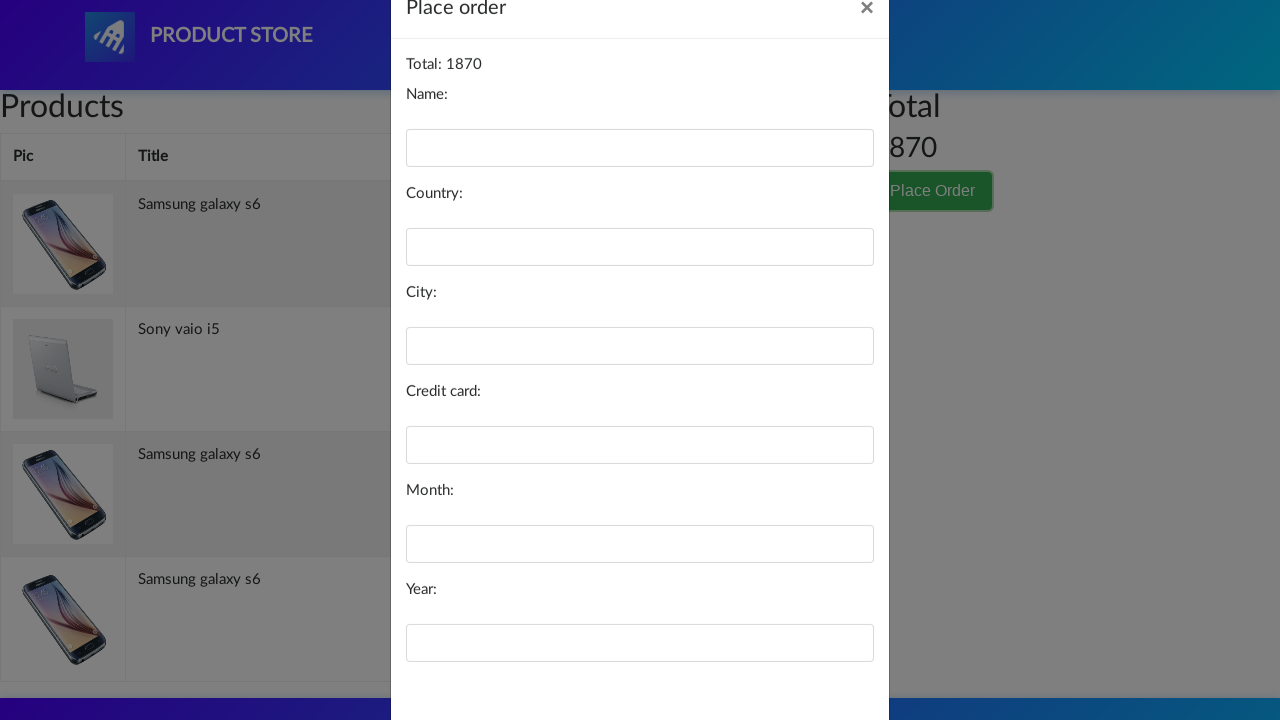

Filled name field with 'TestUser12345' on #name
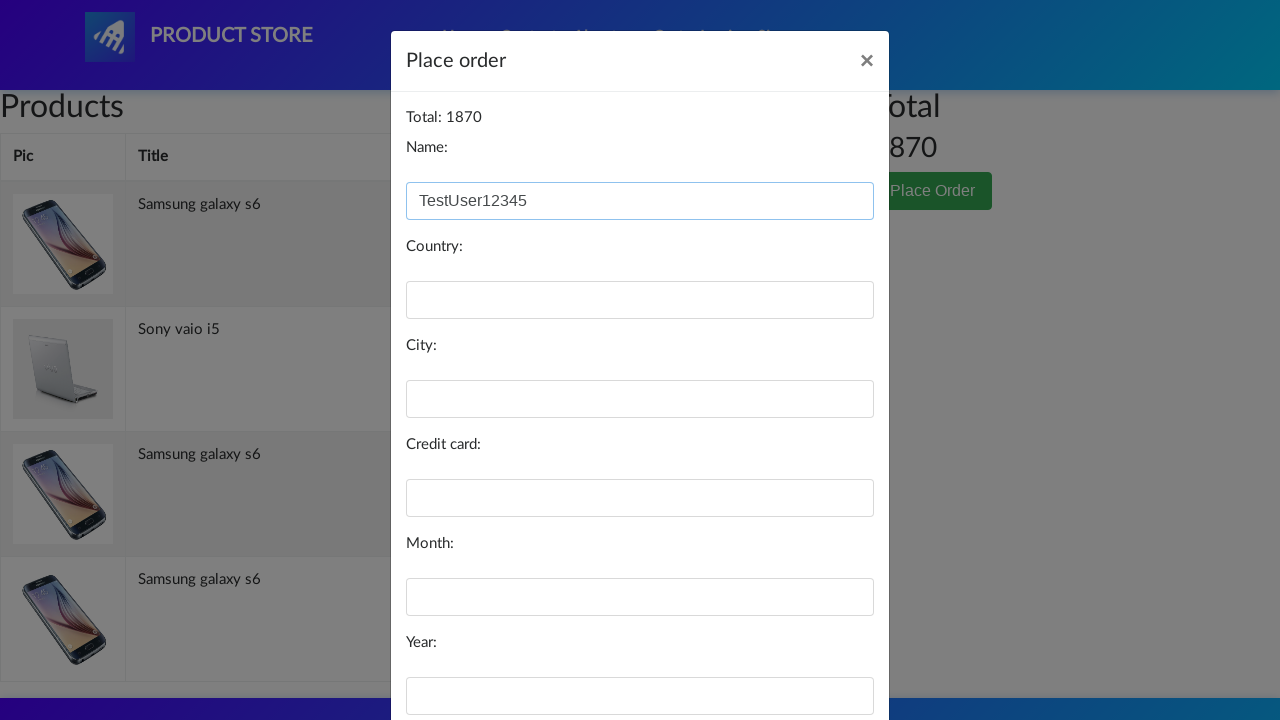

Filled credit card field with '4532015112830366' on #card
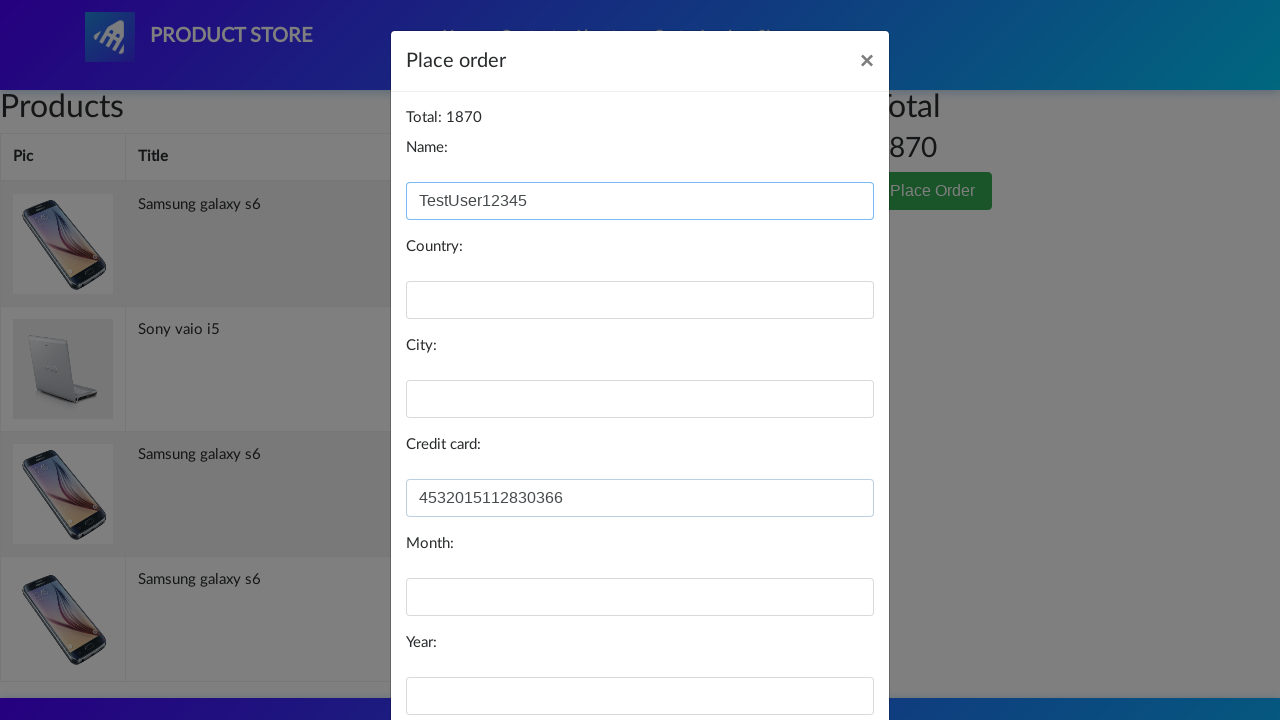

Clicked purchase button to submit form with only name and card filled at (823, 655) on button[onclick='purchaseOrder()']
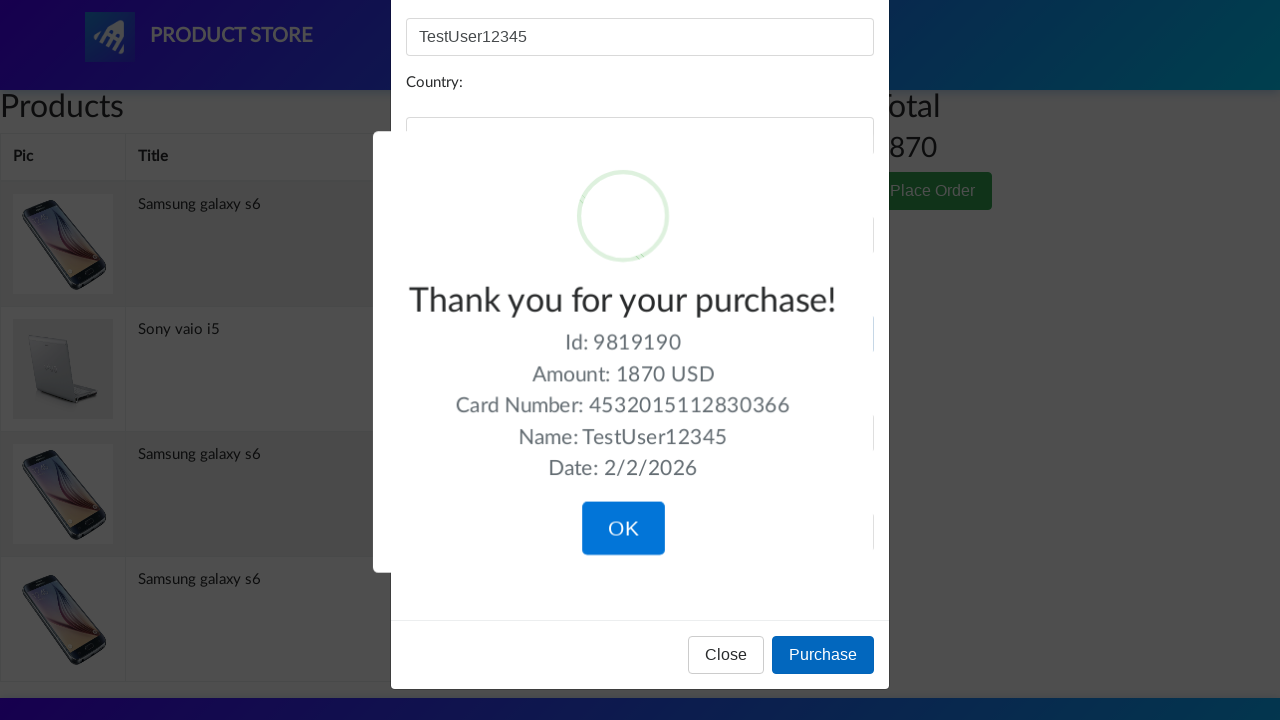

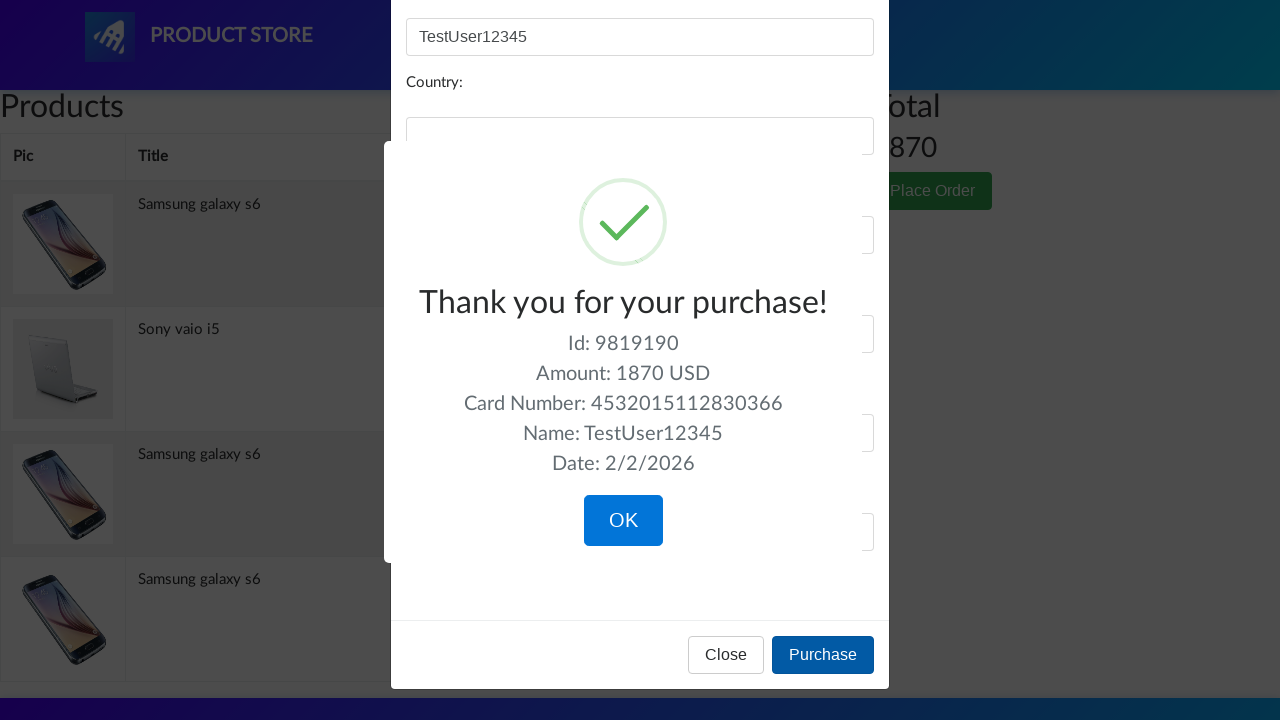